Tests savings calculation with a non-round amount to verify proper rounding in monthly payment calculations across different time periods.

Starting URL: http://qa-assignment.useorigin.com.s3-website-us-east-1.amazonaws.com/

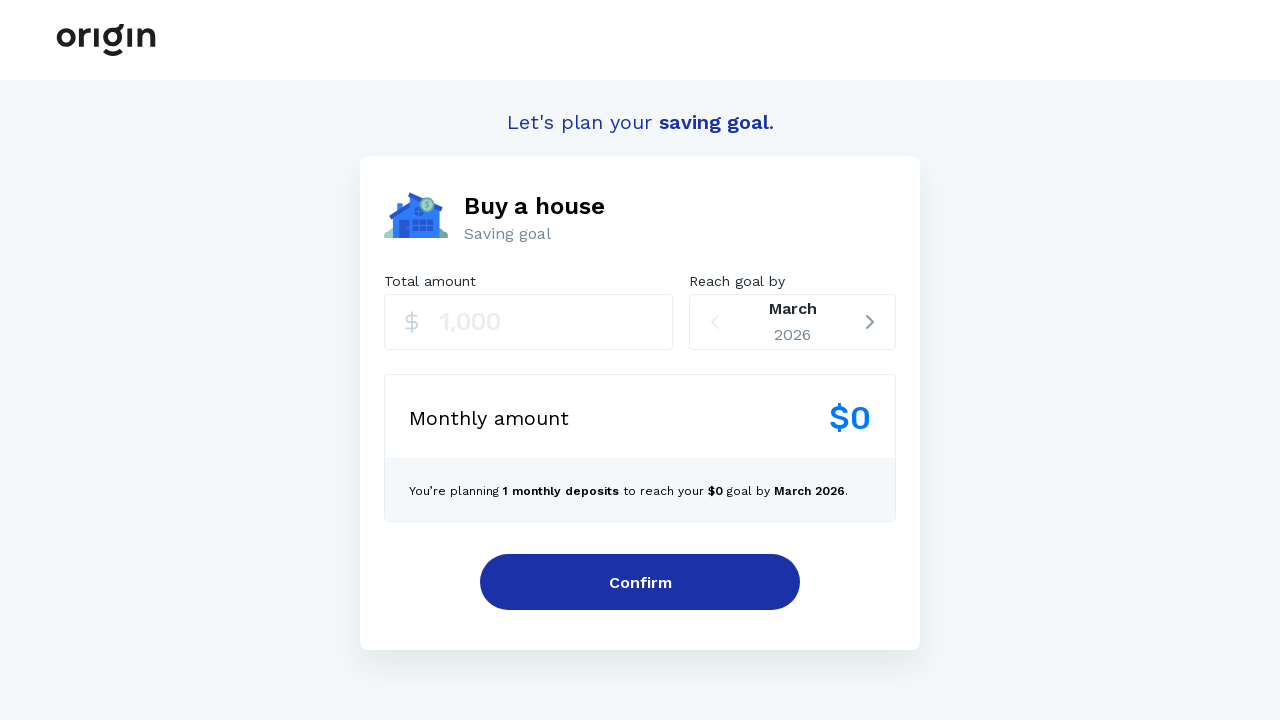

Filled money input field with non-round amount 250075 on //input['1,000']
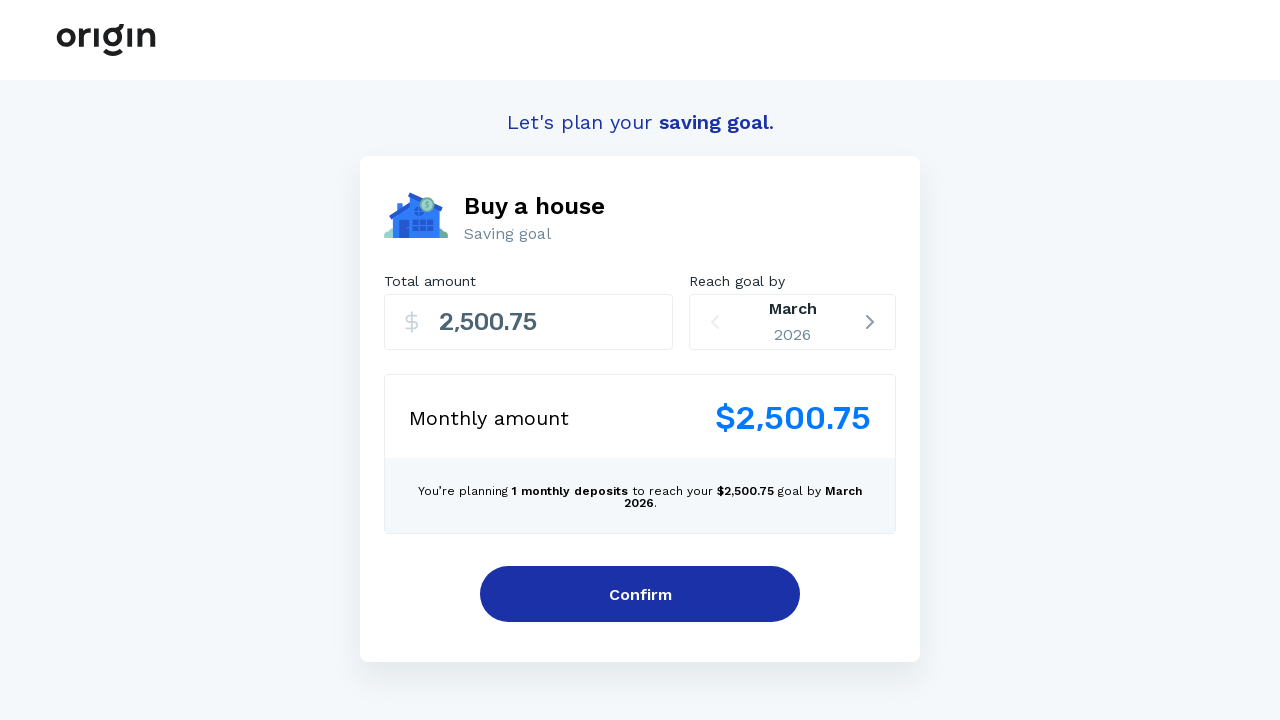

Clicked on reach goal by date selector at (793, 322) on xpath=//*[@id="root"]/div[2]/div/div[2]/div[2]/div/div
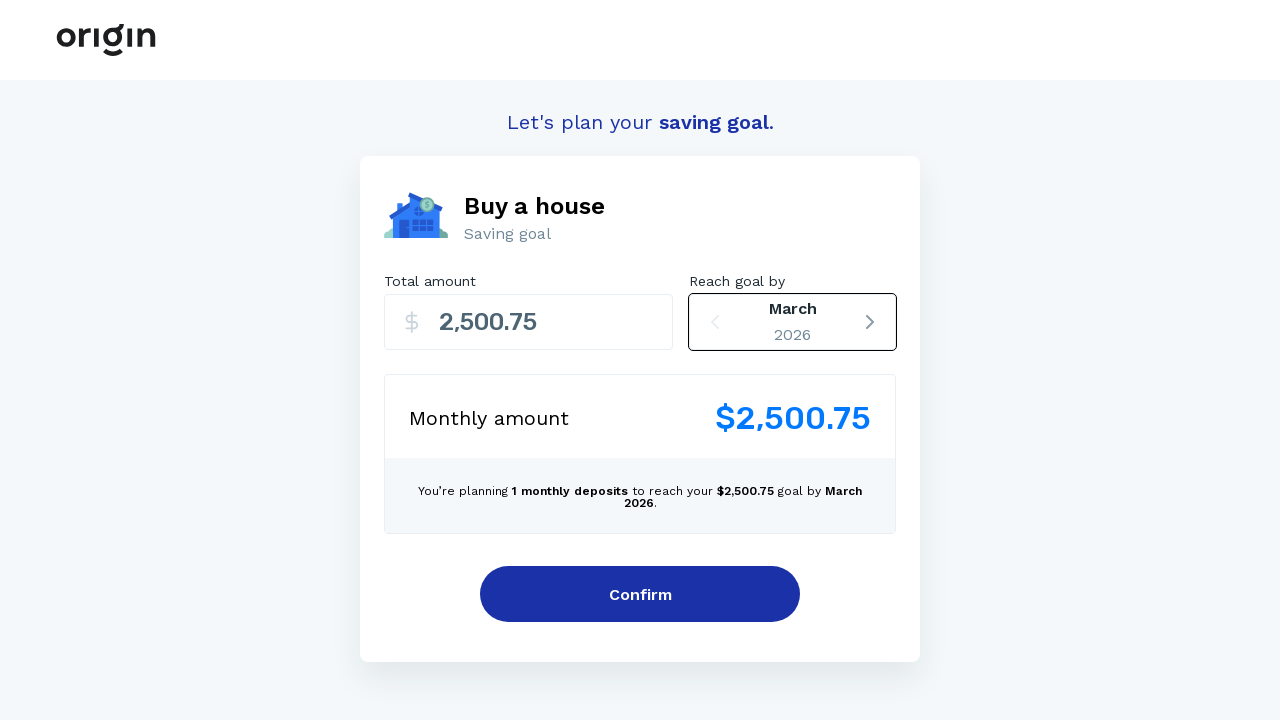

Pressed right arrow key for first time period
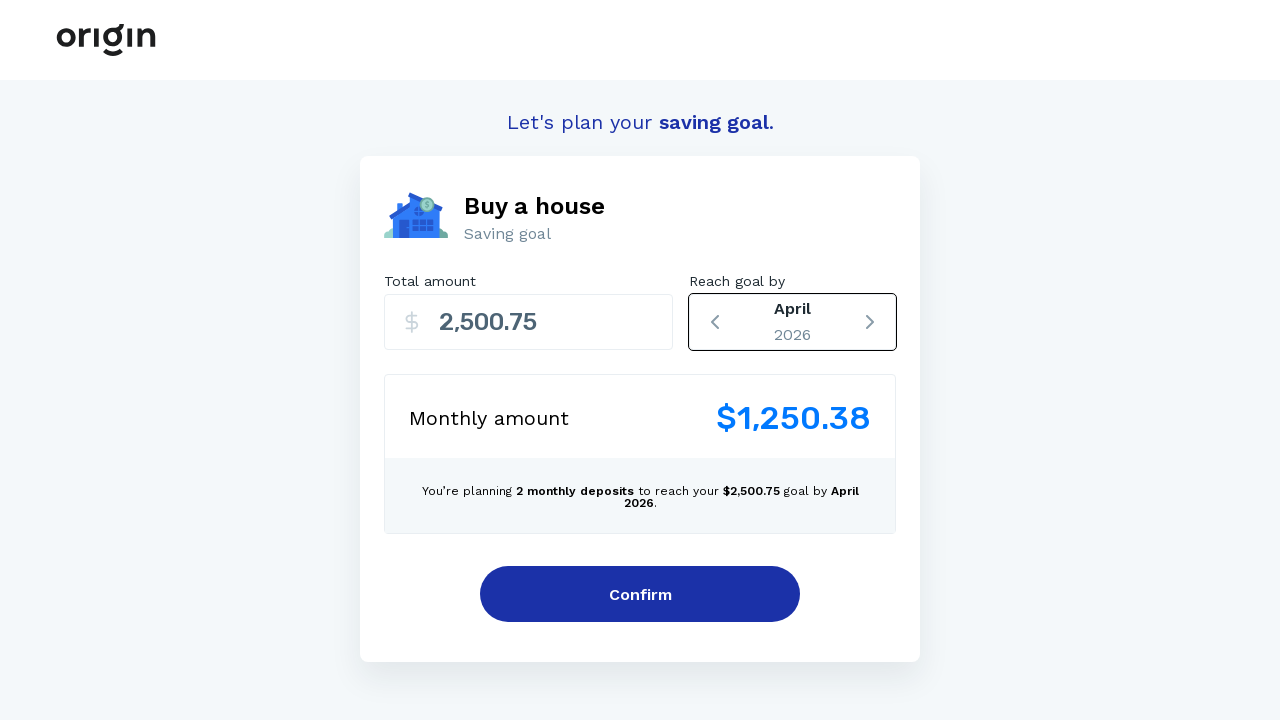

First monthly payment calculation loaded and verified
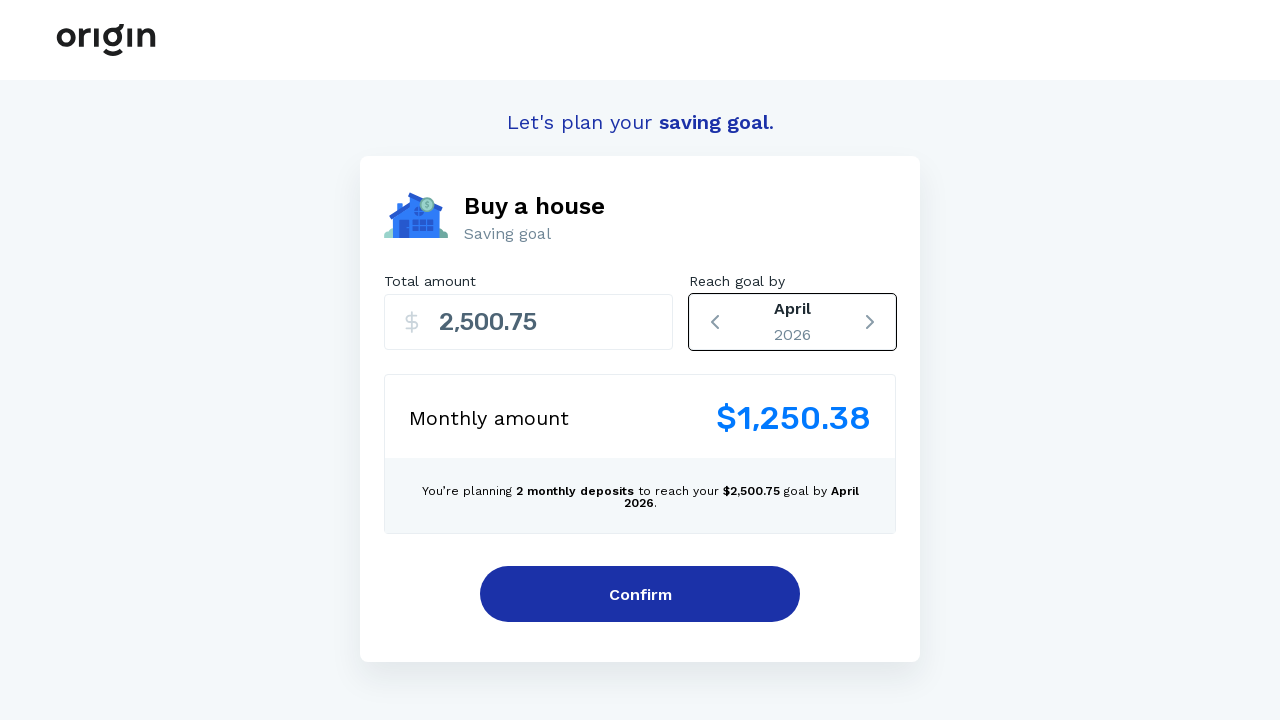

Pressed right arrow key for second time period
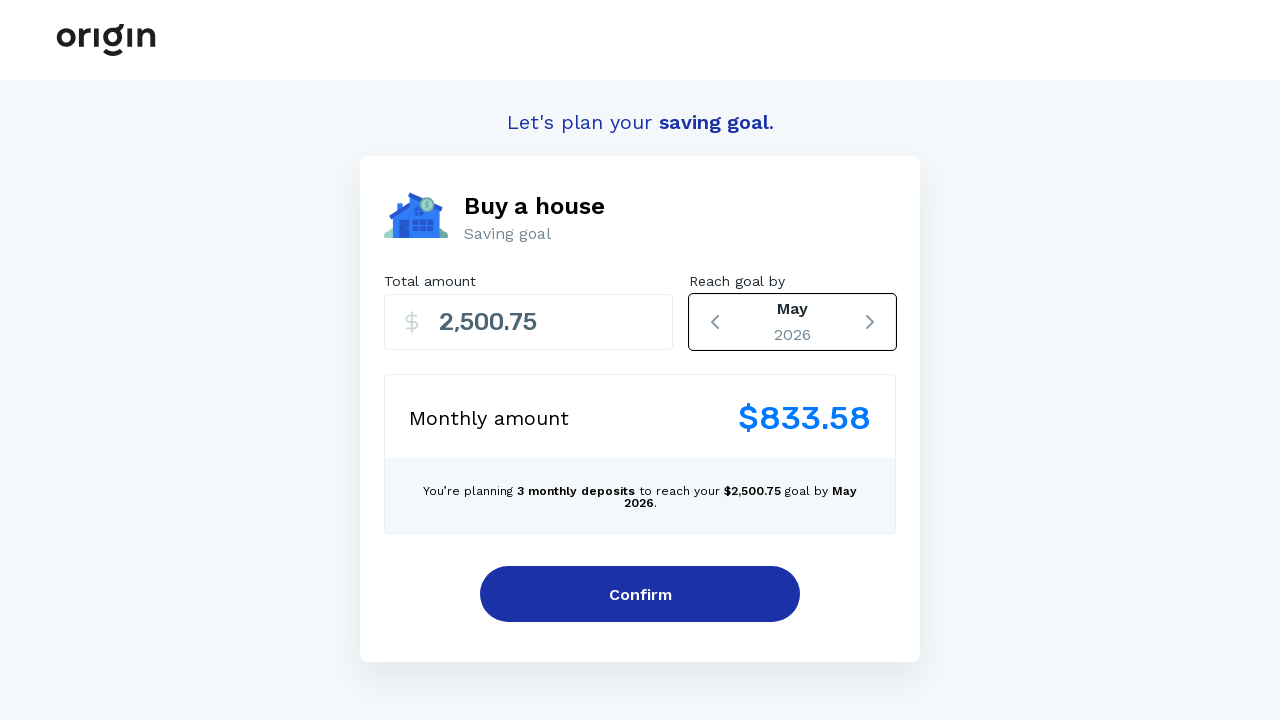

Pressed right arrow key for third time period
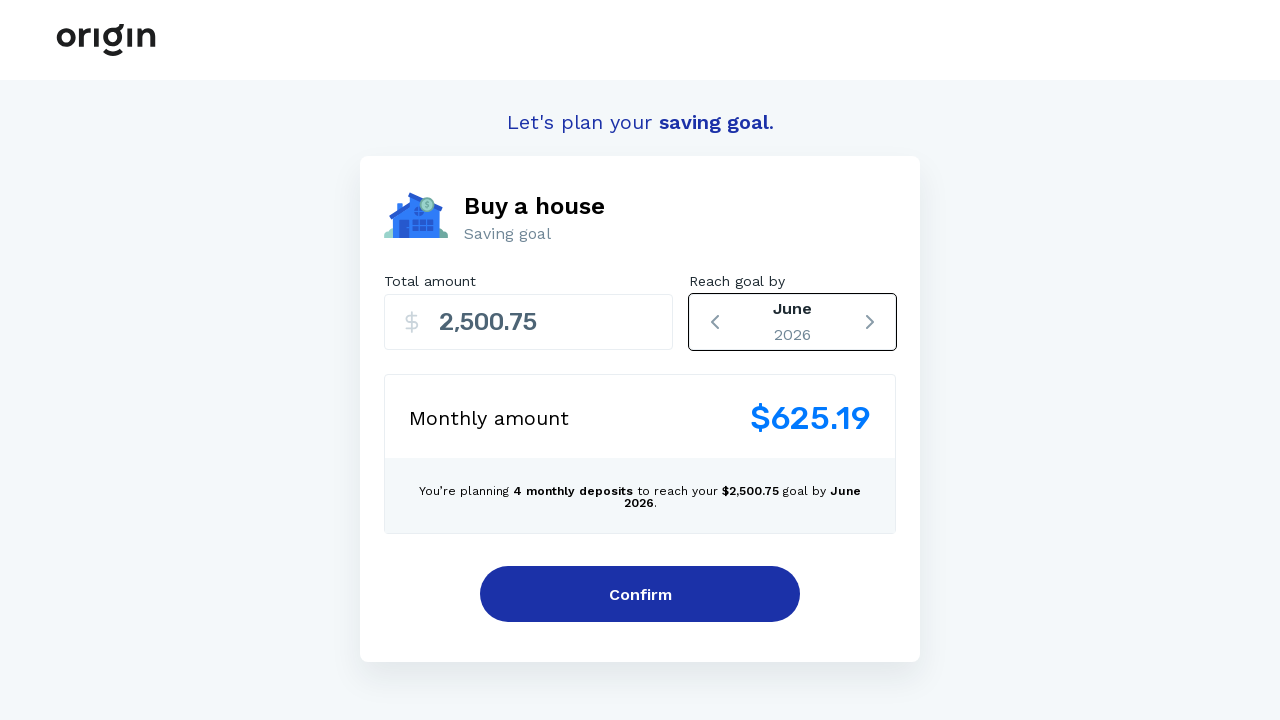

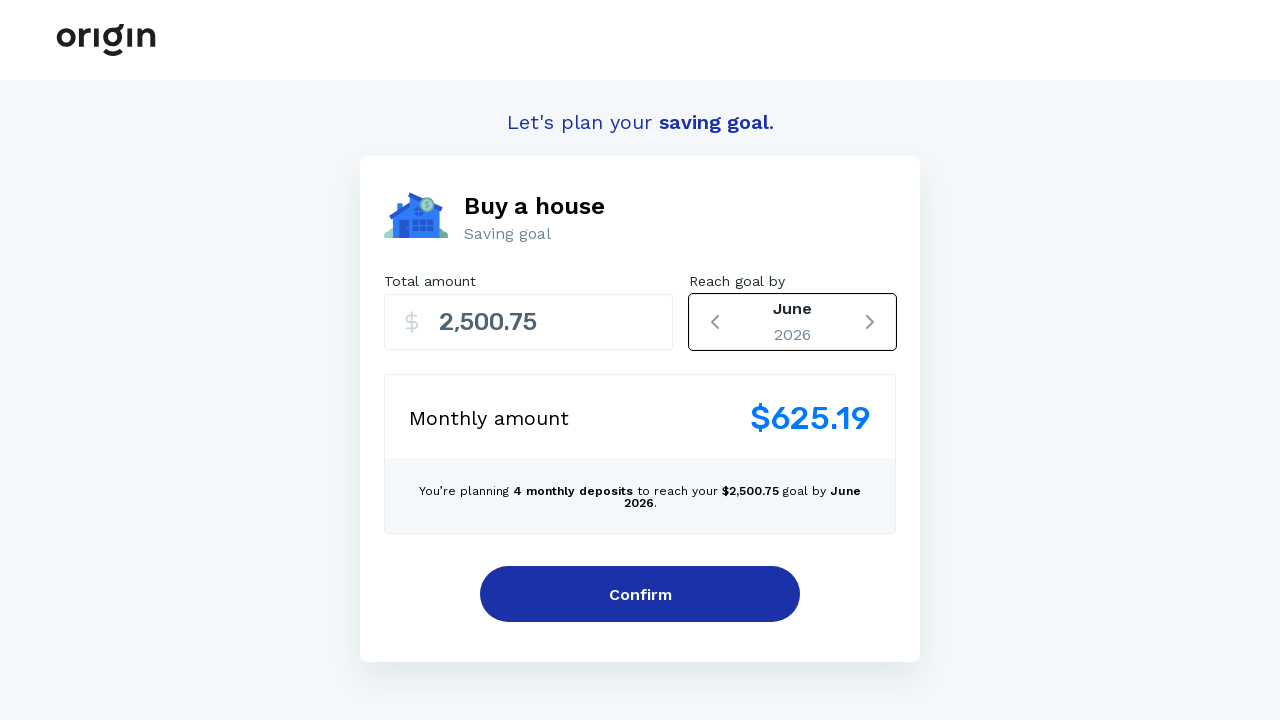